Tests creating a Trello card by filling in a task name and content, then clicking the add button to submit the form

Starting URL: https://kpikula.github.io/

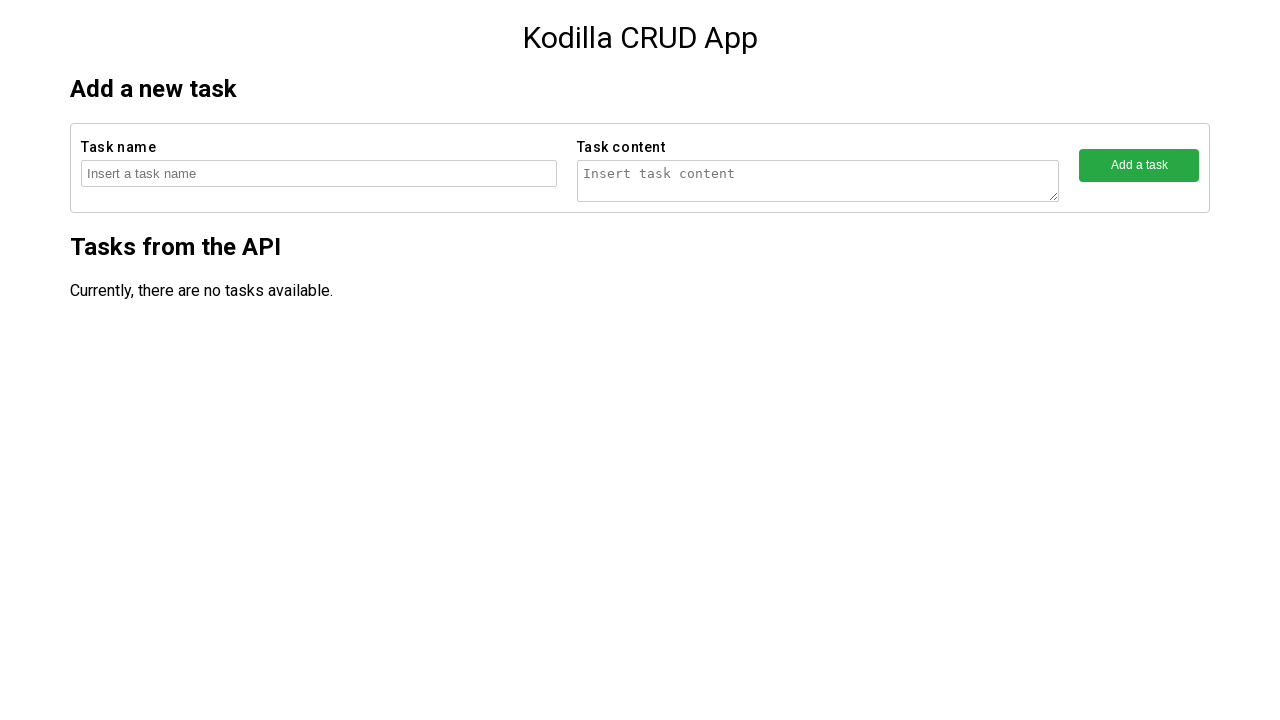

Filled task name field with 'Task number 47382' on //form[contains(@action,'createTask')]/fieldset[1]/input
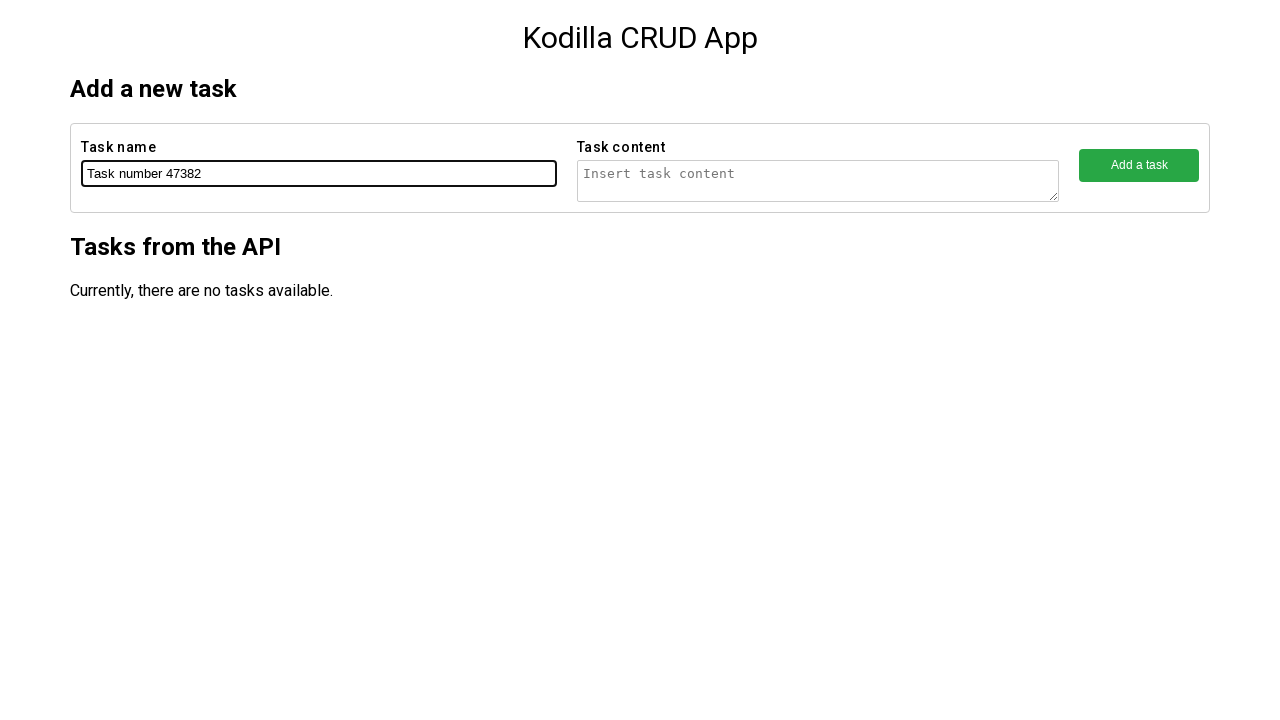

Filled task content field with 'Task number 47382 content' on //form[contains(@action,'createTask')]/fieldset[2]/textarea
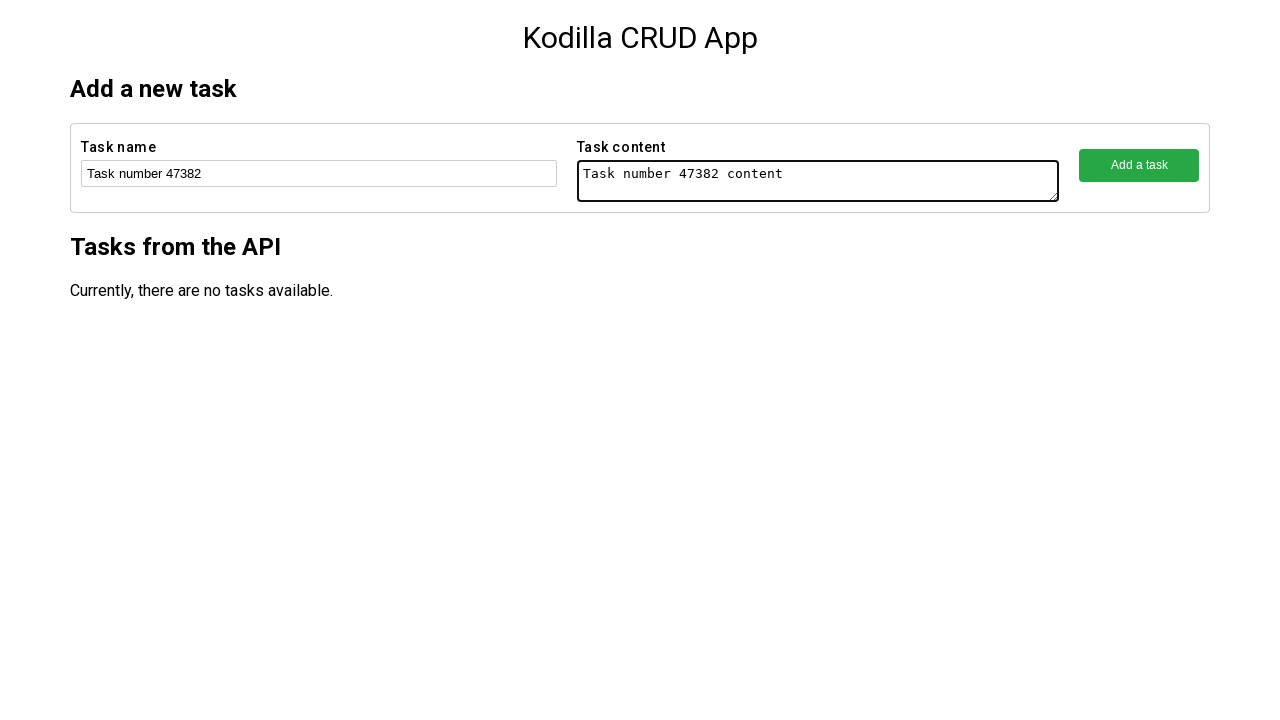

Clicked add button to submit the Trello card creation form at (1139, 165) on xpath=//form[contains(@action,'createTask')]/fieldset[3]/button
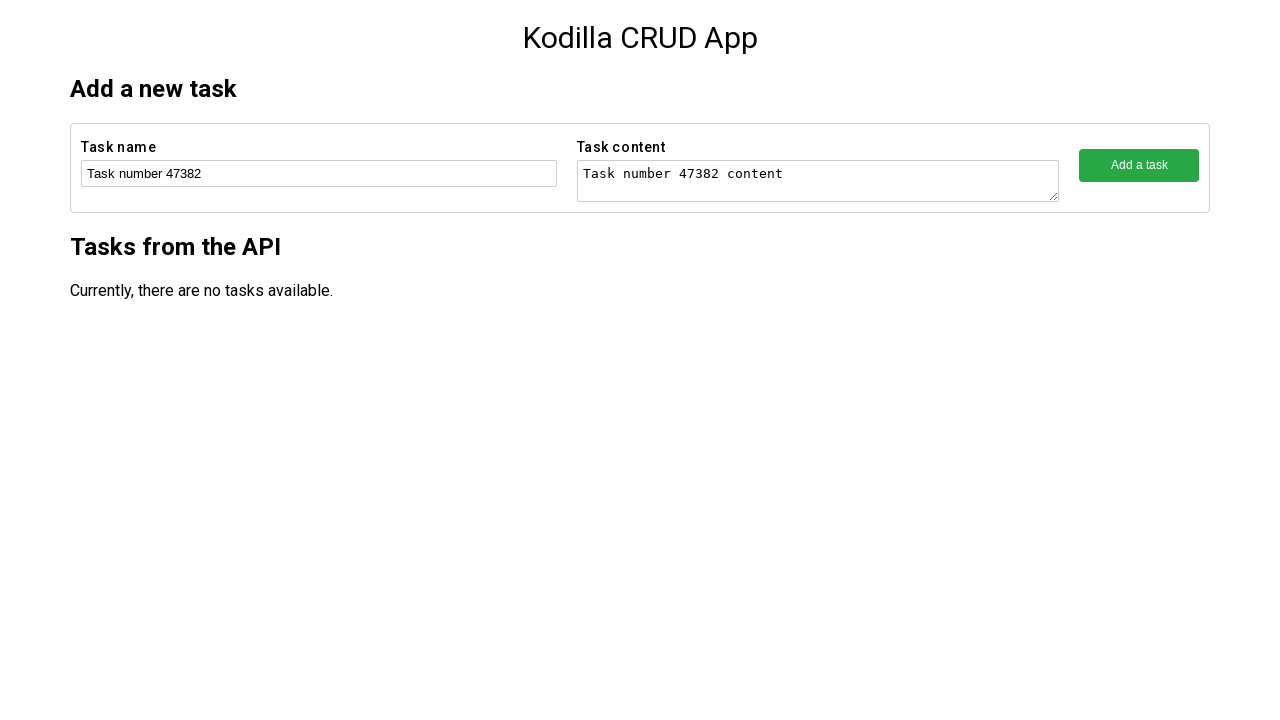

Waited for task creation to complete
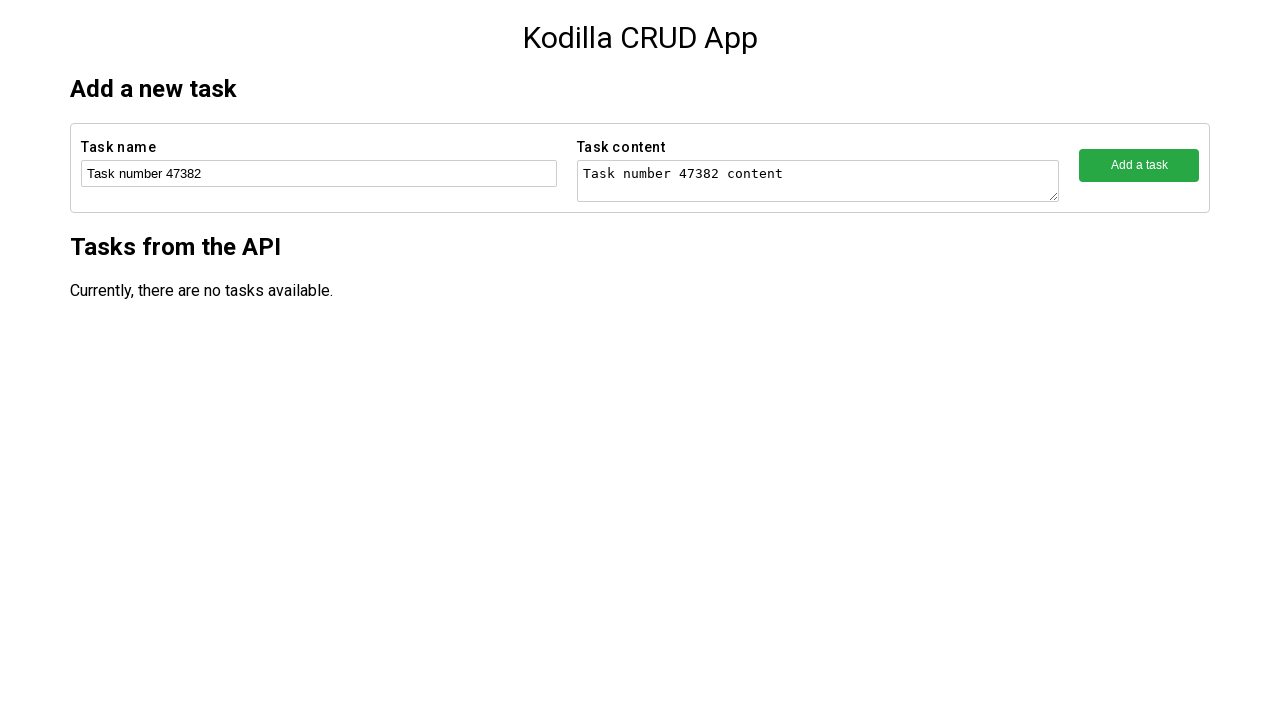

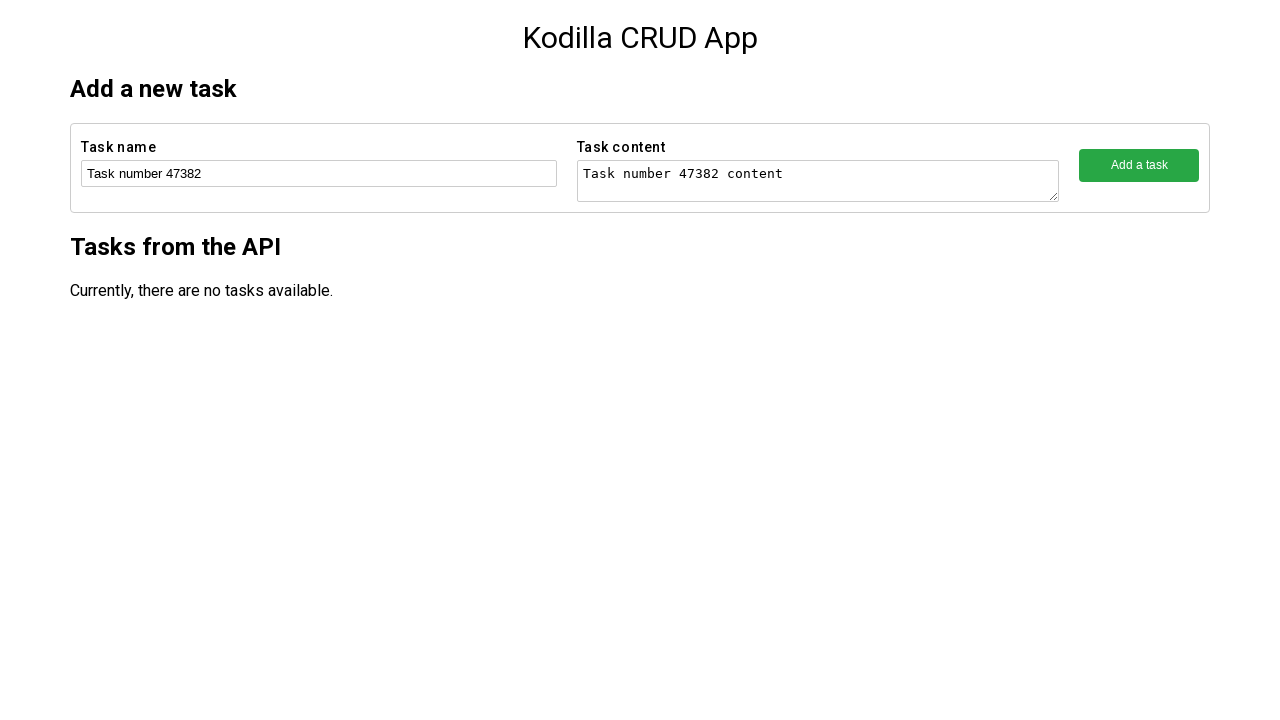